Tests updating an existing user record by selecting a user, modifying fields and submitting changes

Starting URL: https://elzarape.github.io/admin/modules/users/view/user.html

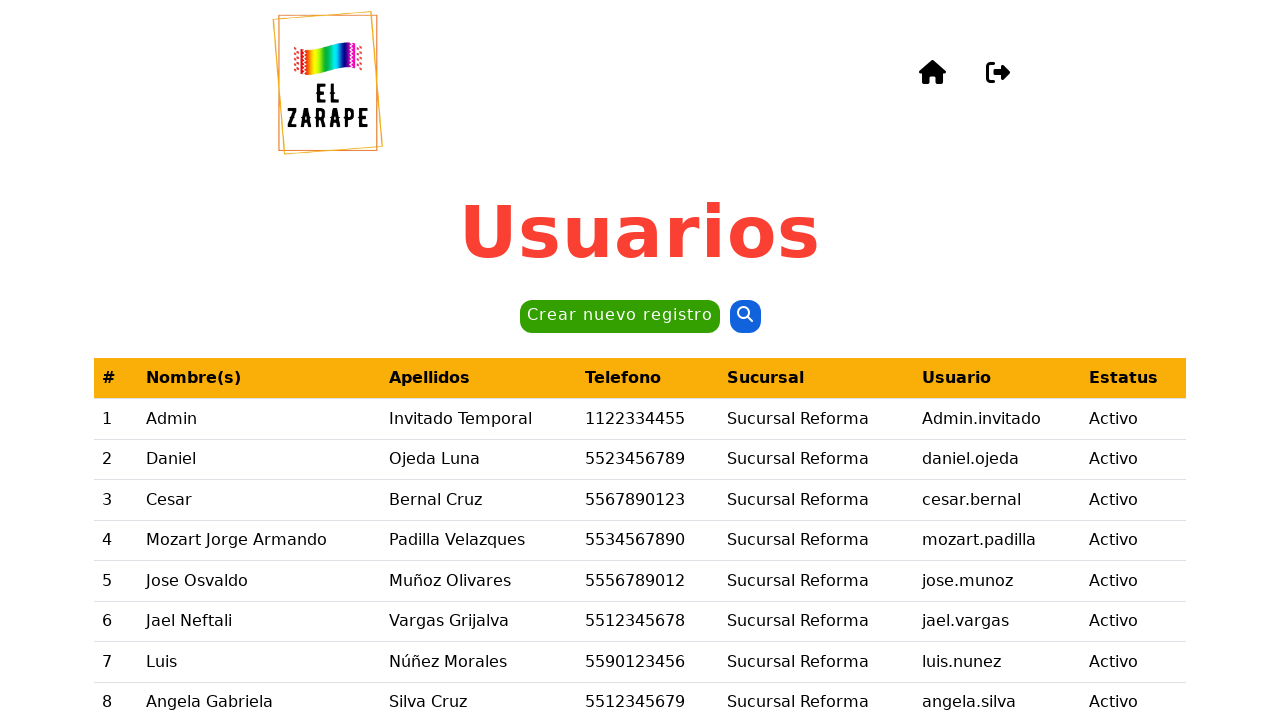

Selected user with Admin role at (260, 419) on internal:role=cell[name="Admin"s]
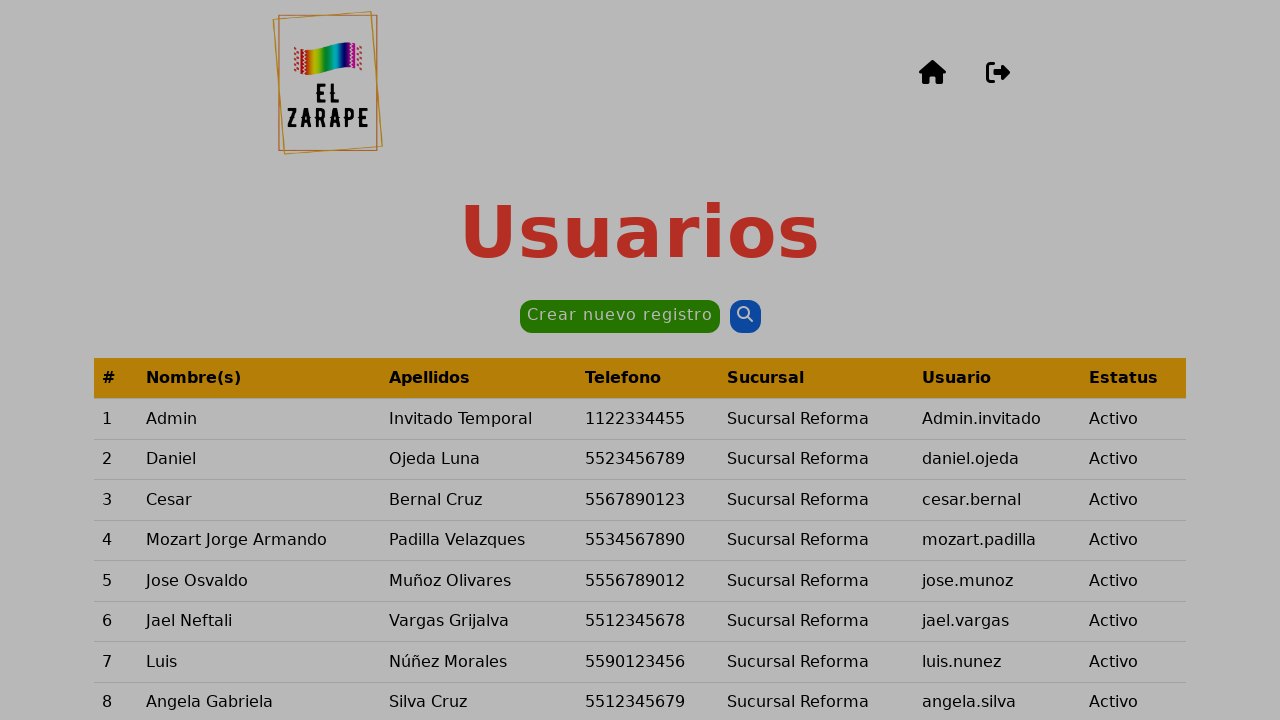

Filled first name field with 'Daniel' on internal:label="Nombre(s)"i
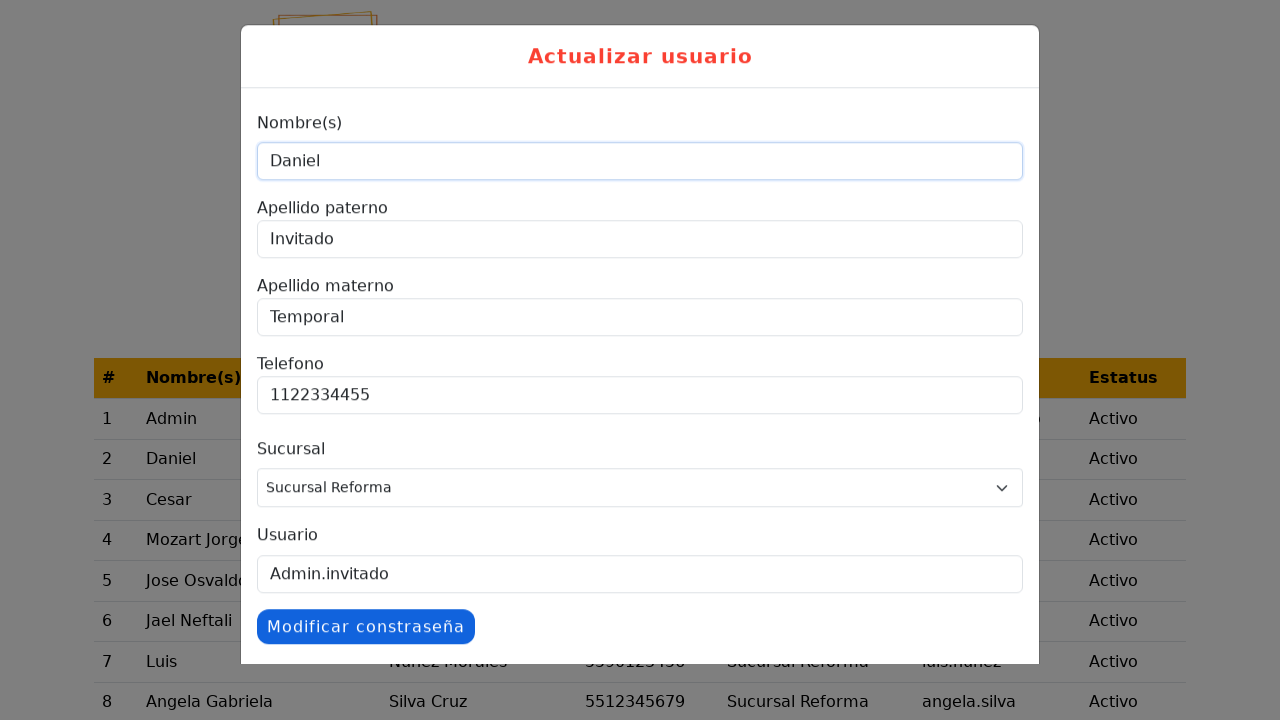

Filled paternal surname field with 'Ojeda' on internal:text="Apellido paterno"i
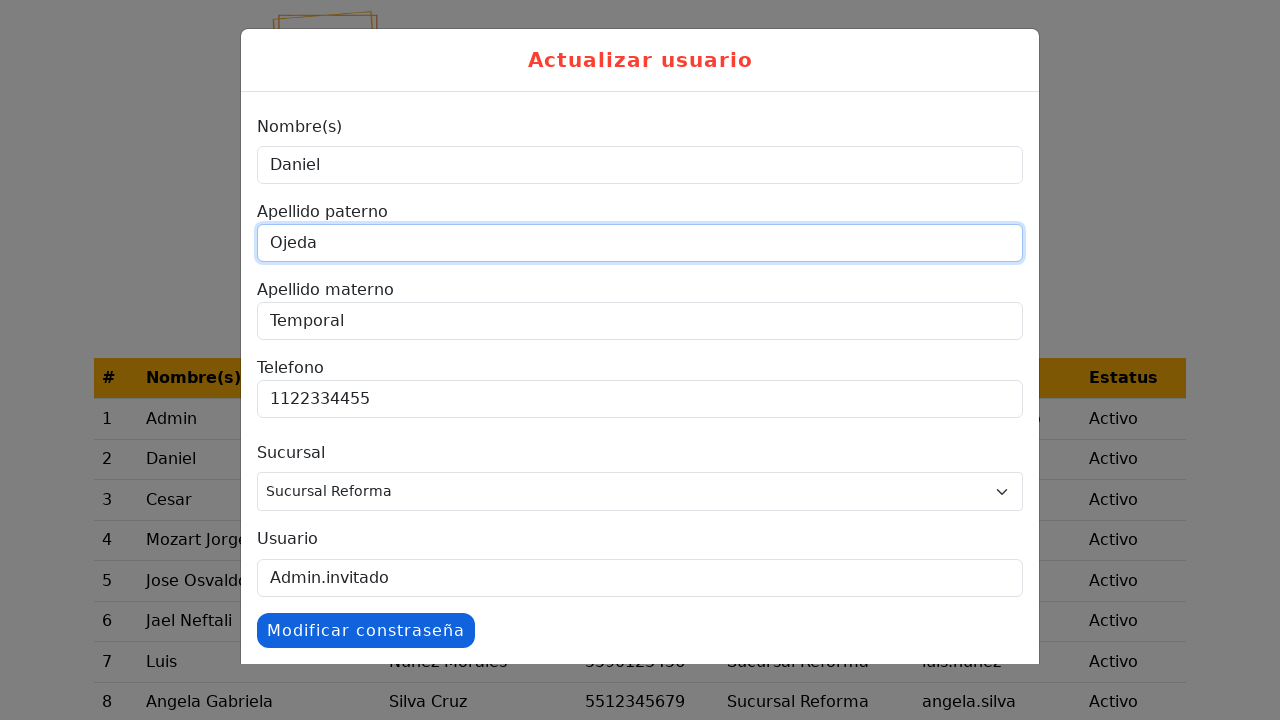

Filled maternal surname field with 'Luna' on internal:text="Apellido materno"i
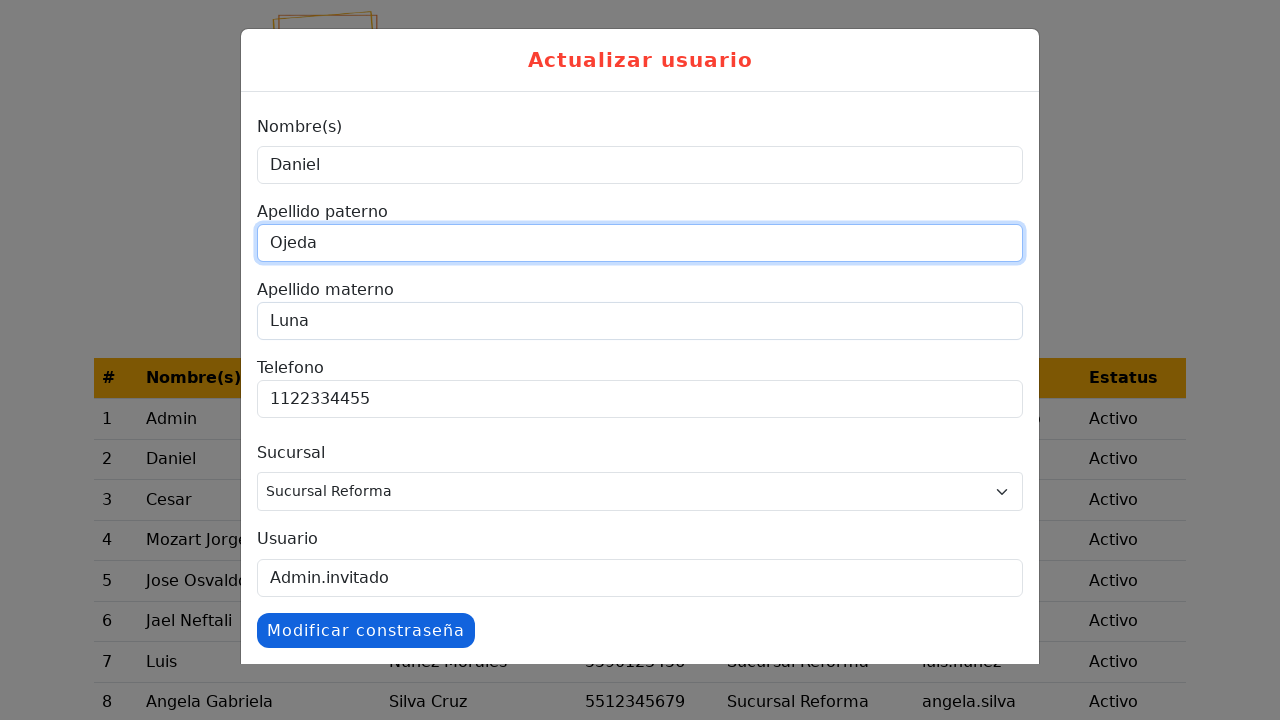

Filled phone number field with '4776472735' on internal:label="Telefono"i
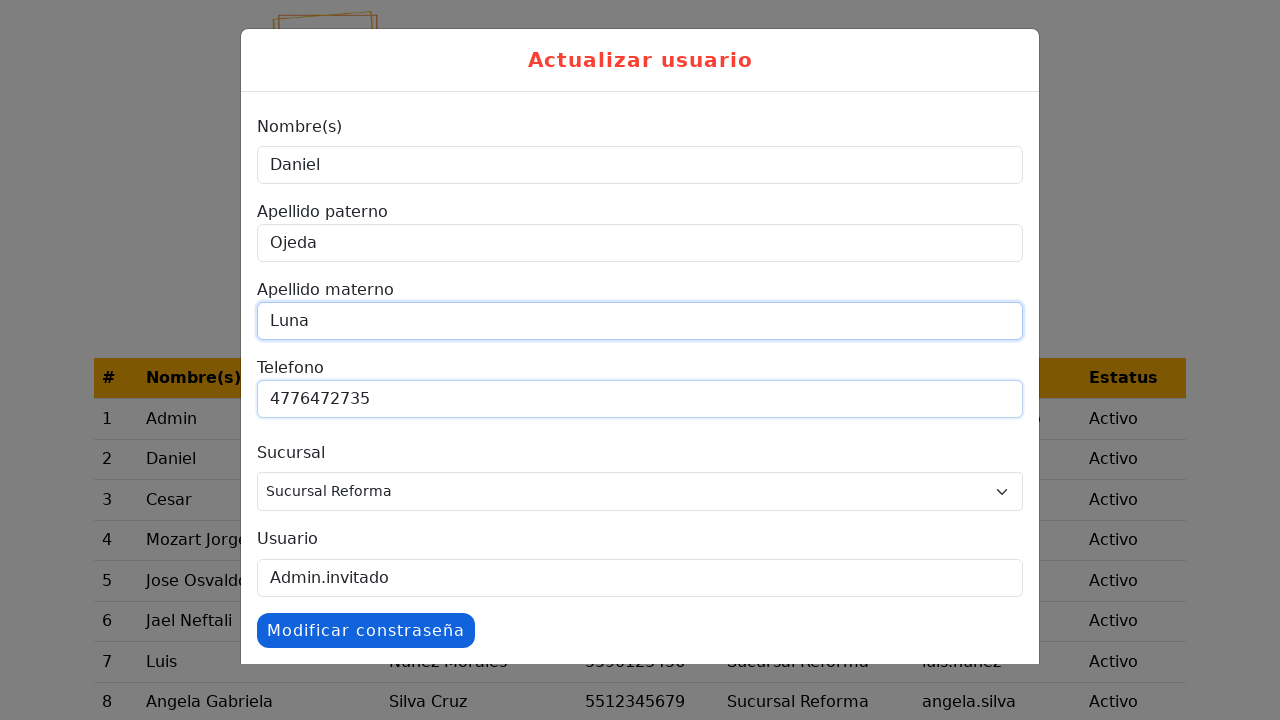

Selected branch option '3' on internal:label="Sucursal"i
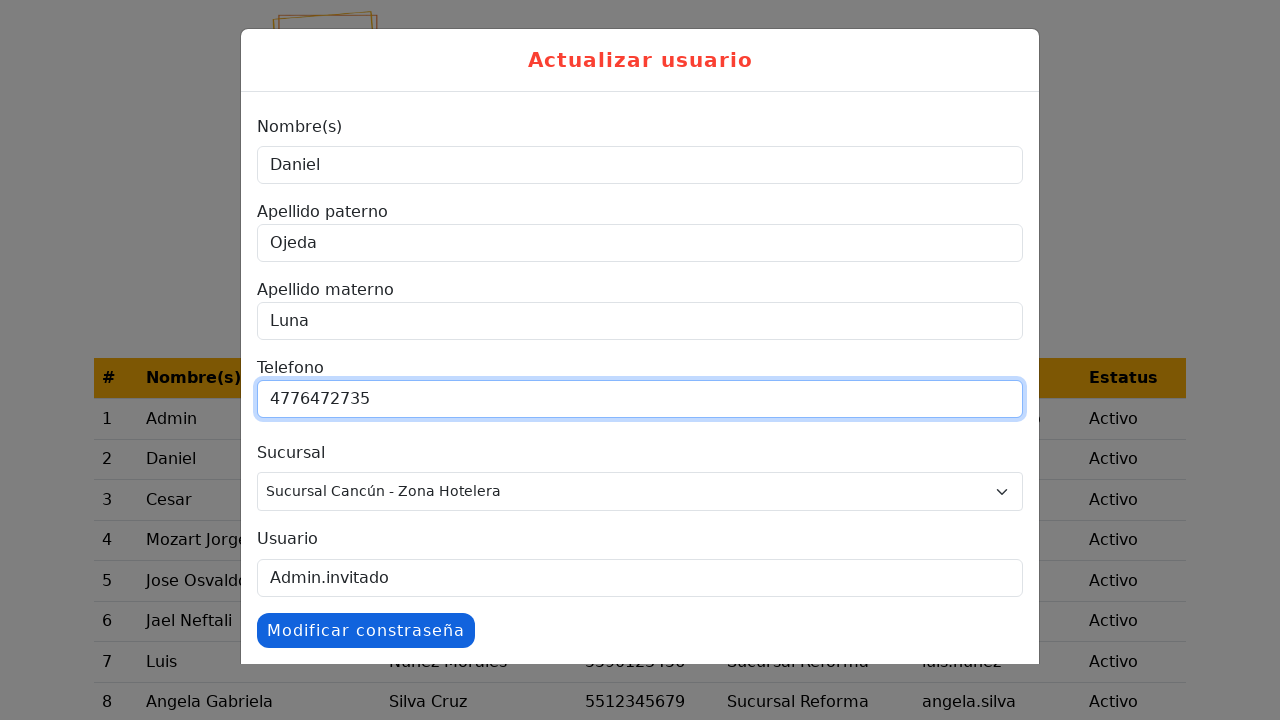

Selected status option '2' on internal:label="Estatus"i
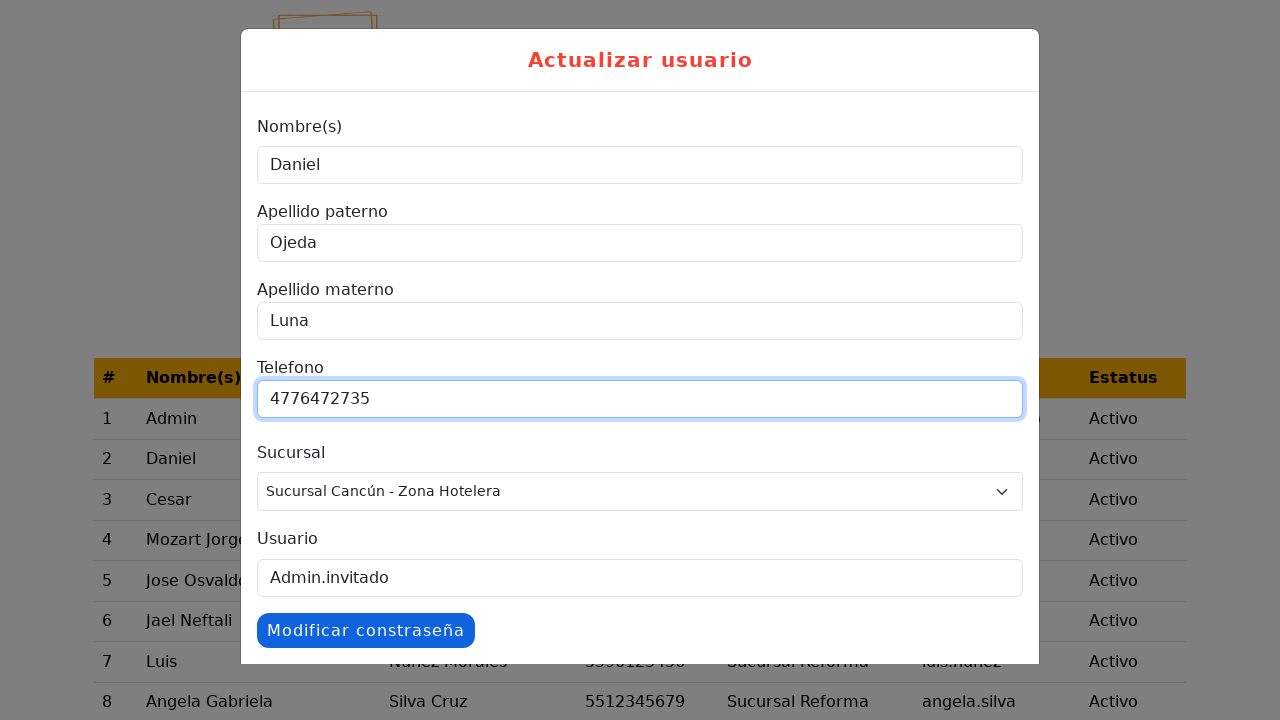

Clicked 'Modificar contraseña' button at (366, 630) on internal:role=button[name="Modificar constraseña"i]
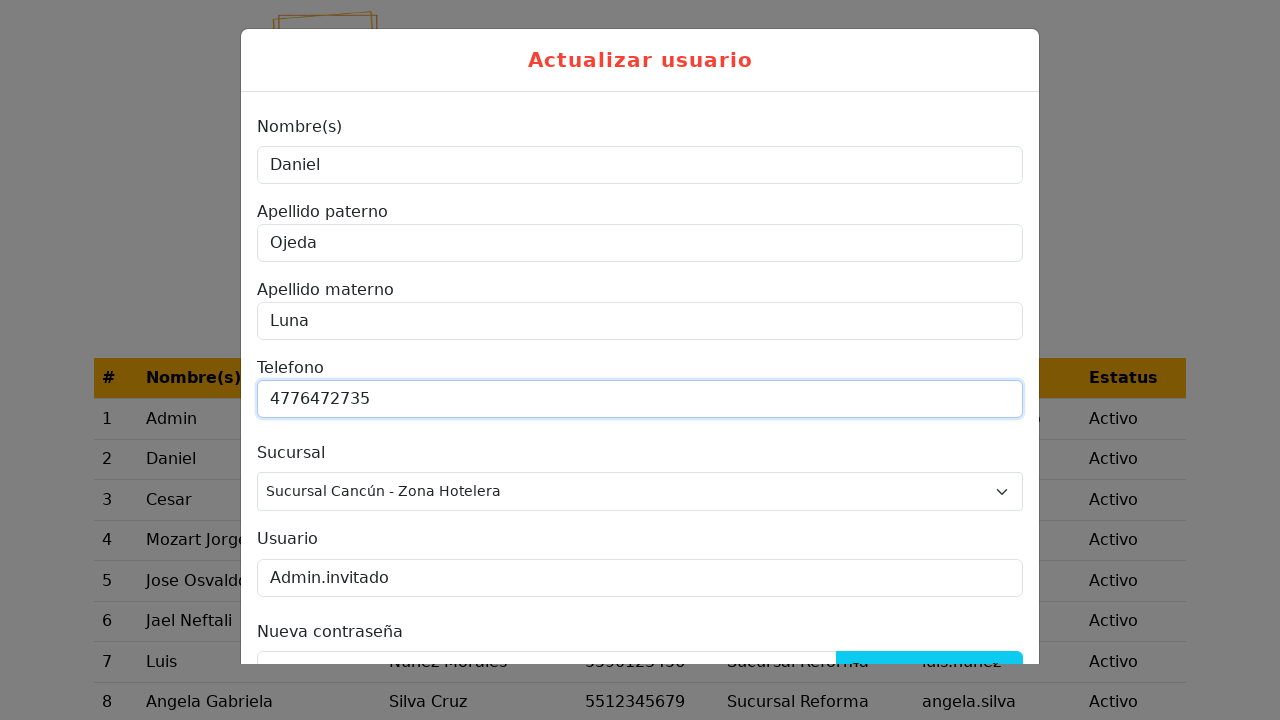

Clicked on username field at (640, 578) on internal:label="Usuario"s
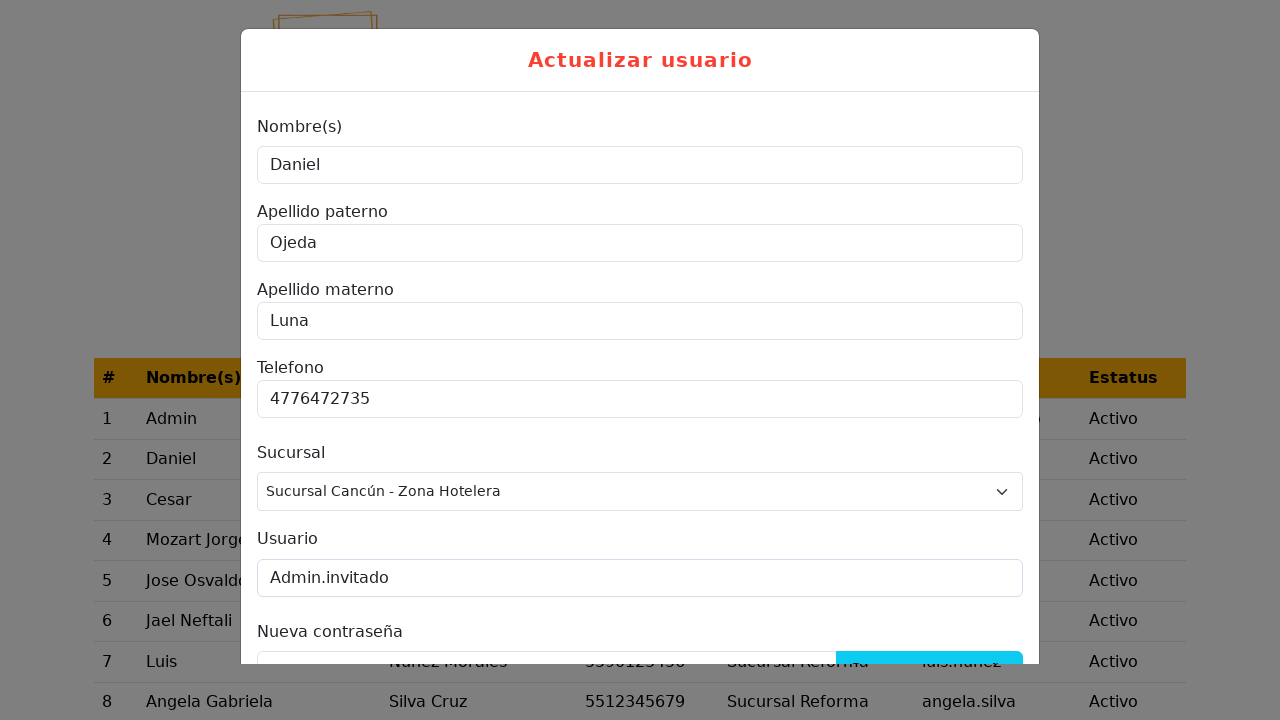

Clicked 'Generar contraseña' button to generate new password at (930, 645) on internal:role=button[name="Generar contraseña"i]
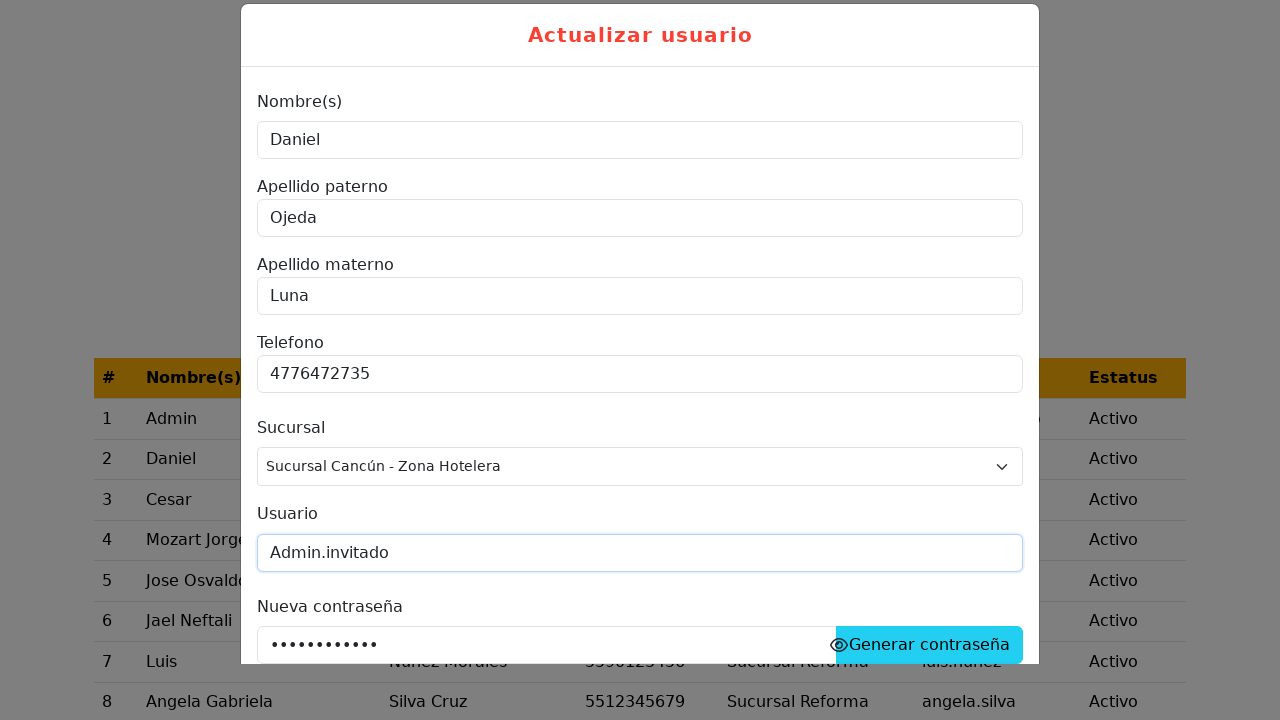

Clicked 'Modificar' button to submit changes at (920, 602) on internal:role=button[name="Modificar"i]
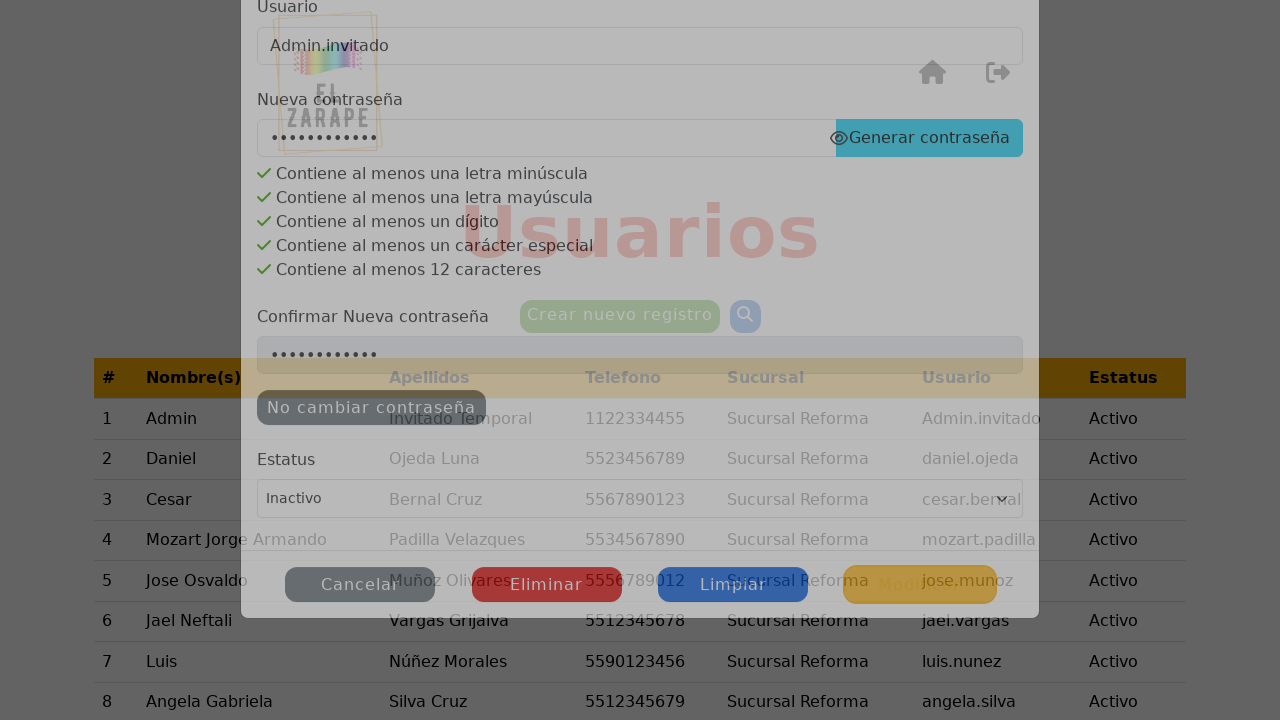

Preview of updated user 'Daniel Ojeda Luna' appeared
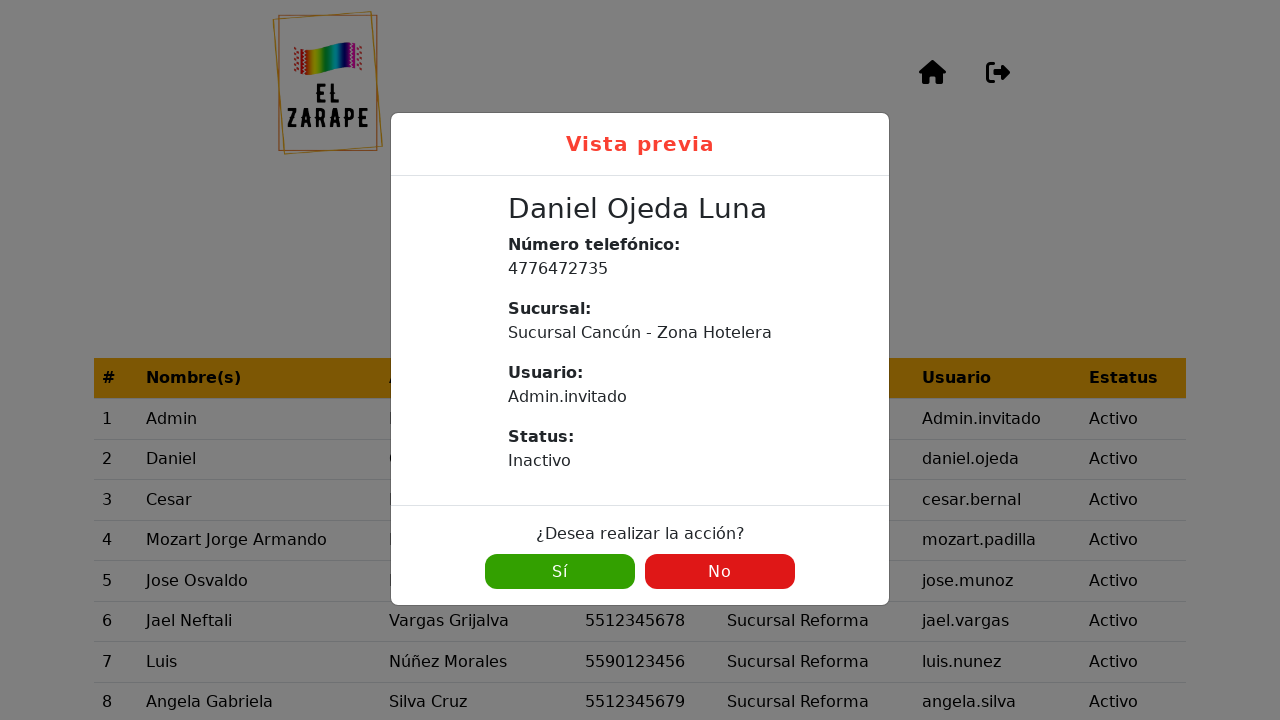

Confirmed user update by clicking 'Sí' button at (560, 573) on internal:role=button[name="Sí"i]
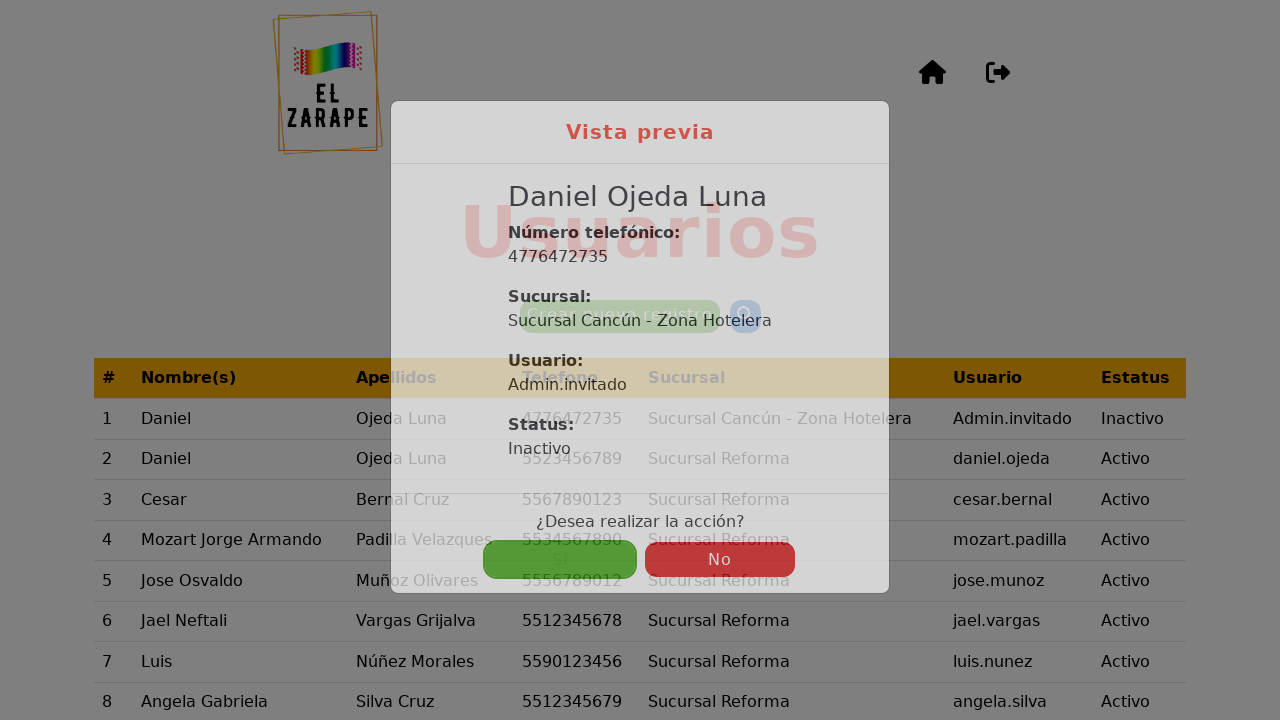

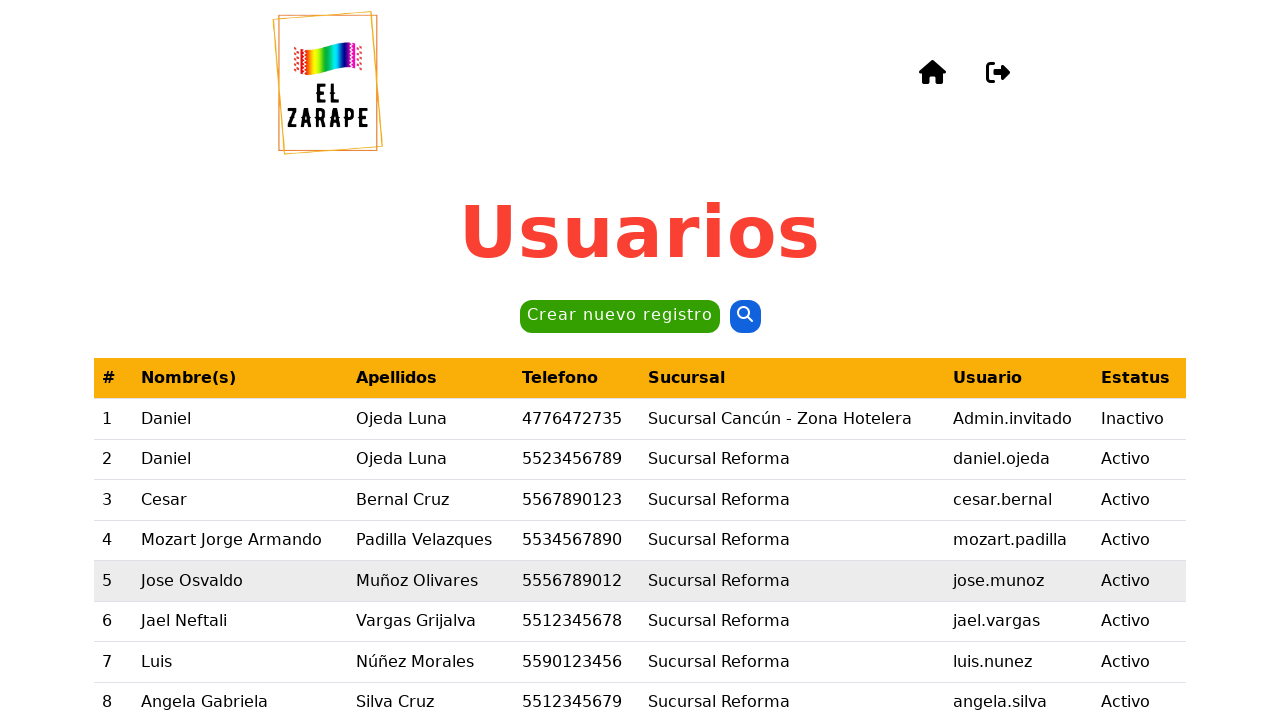